Tests dynamic control visibility by checking if a checkbox is displayed, removing it, and verifying its visibility state changes

Starting URL: https://v1.training-support.net/selenium/dynamic-controls

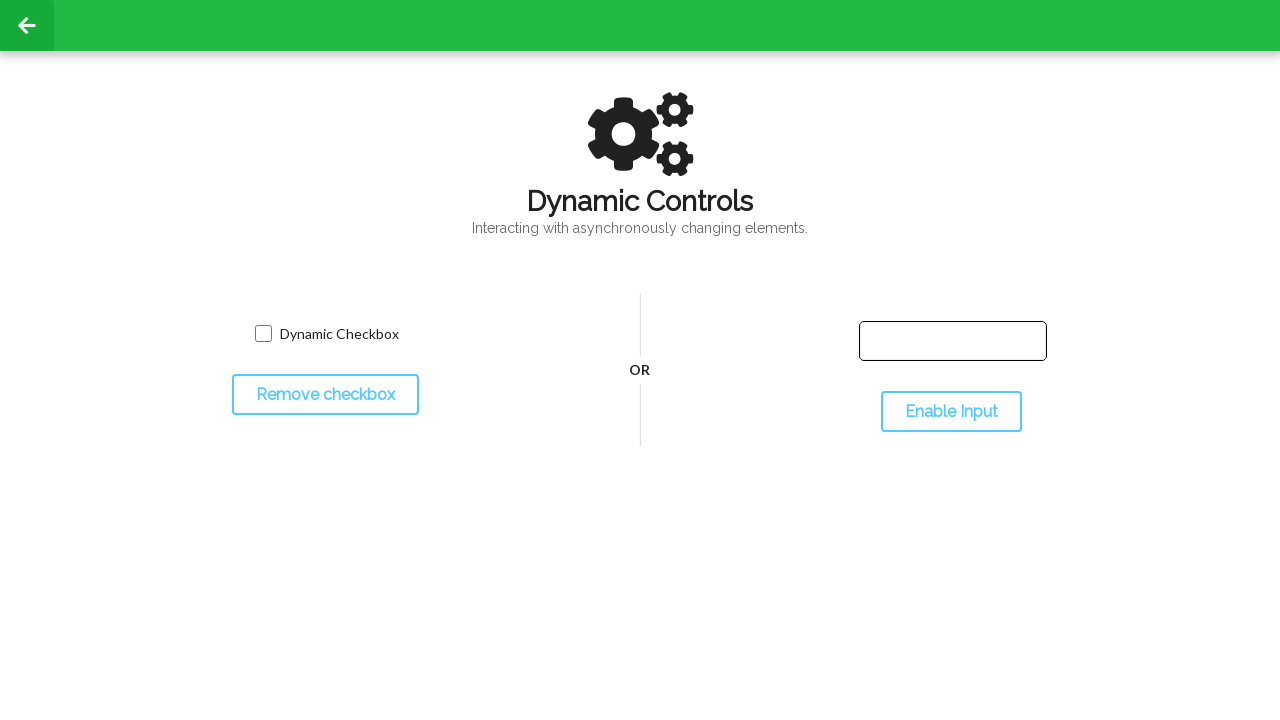

Navigated to dynamic controls test page
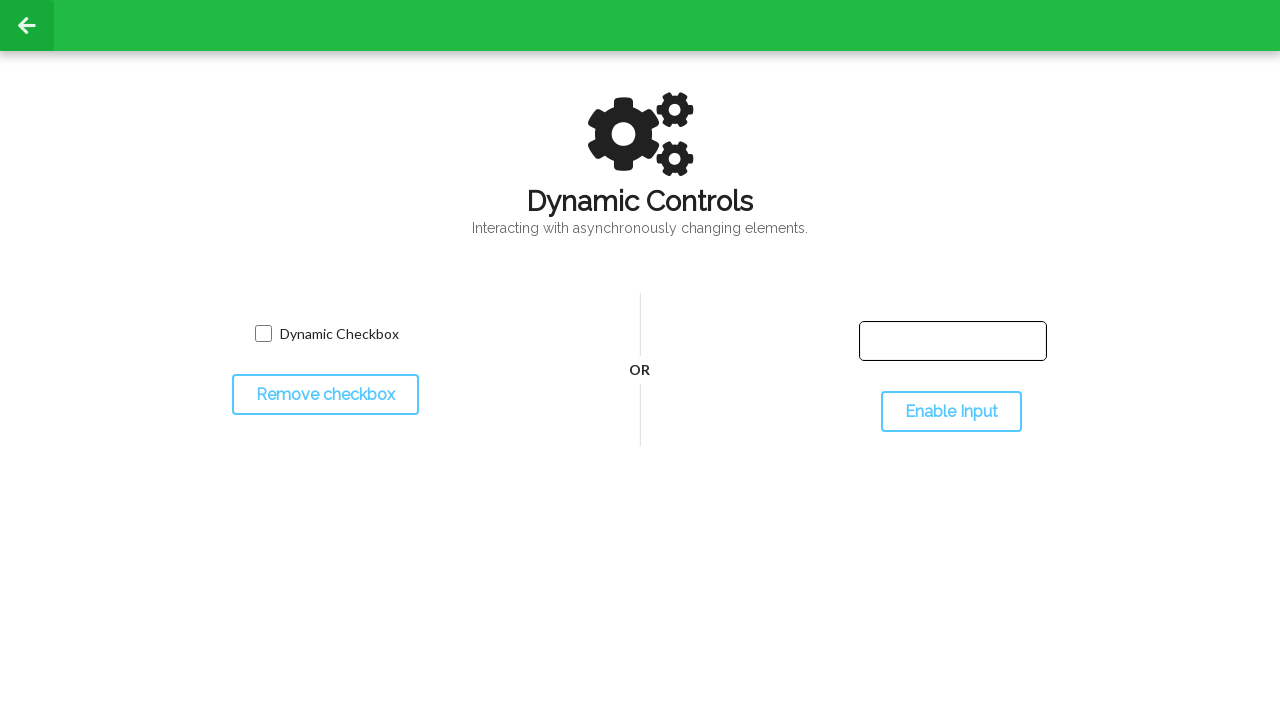

Located checkbox element
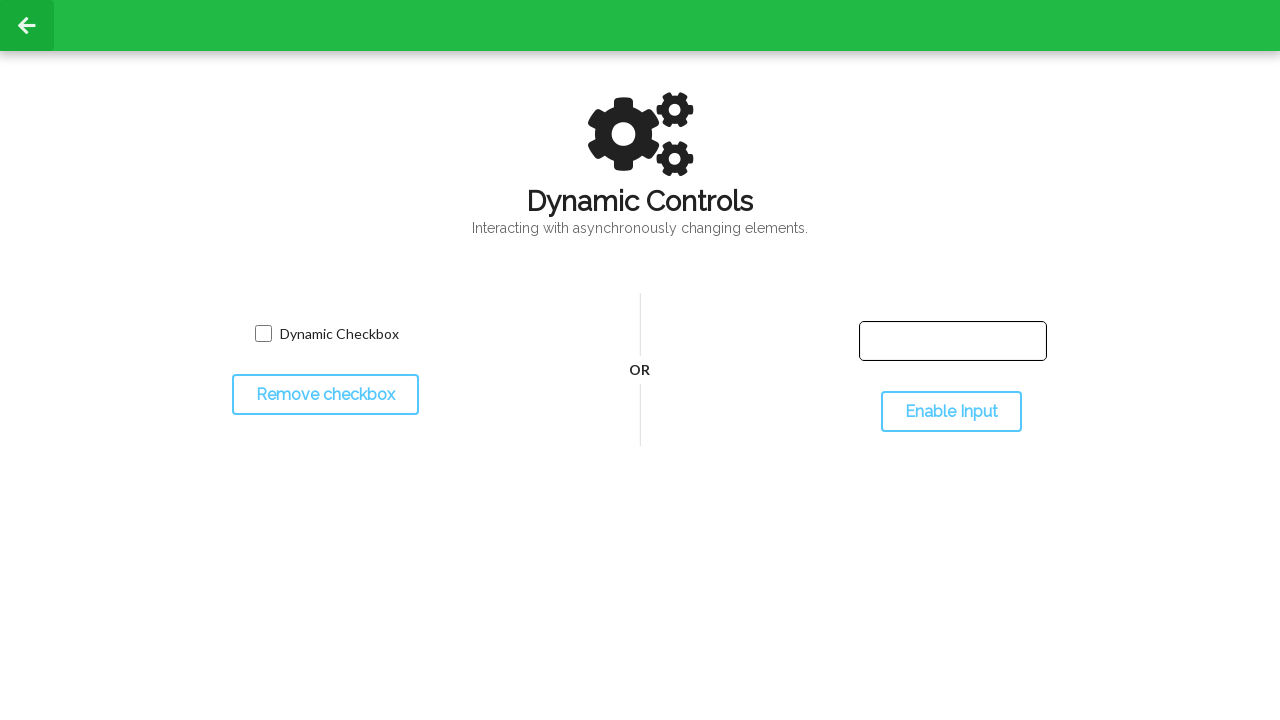

Checked checkbox visibility - is visible
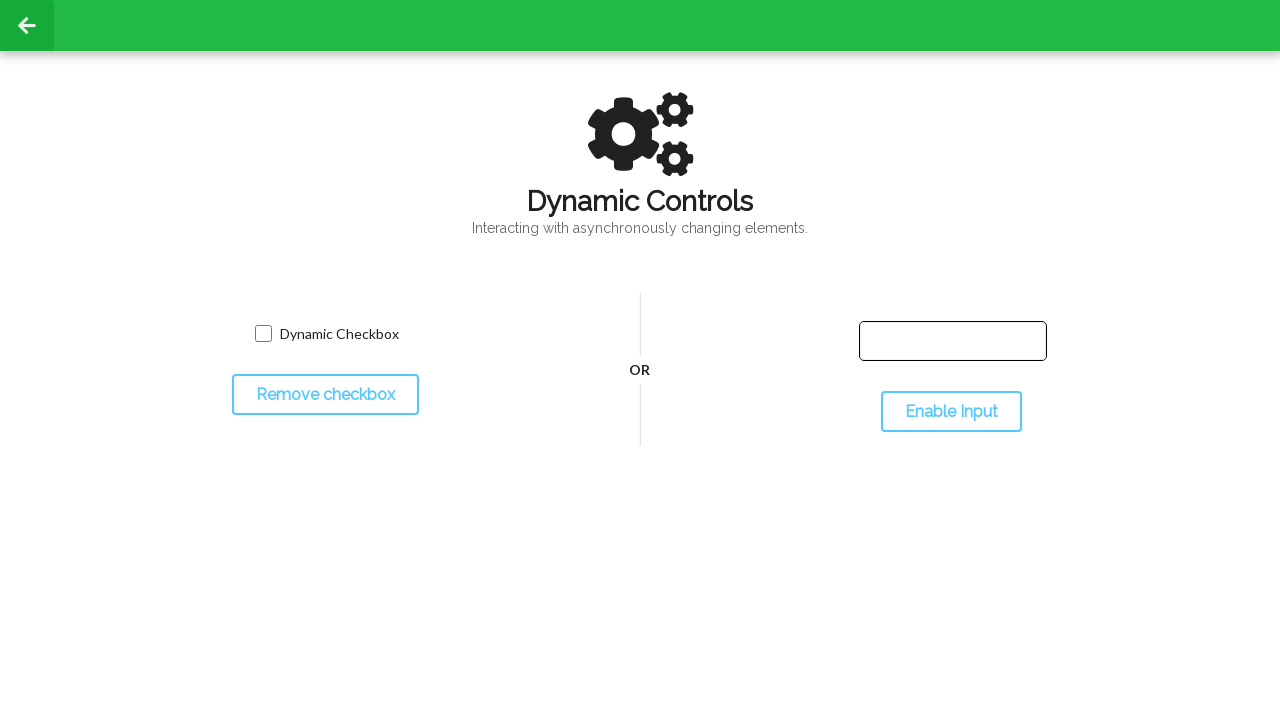

Clicked 'Remove Checkbox' button at (325, 395) on #toggleCheckbox
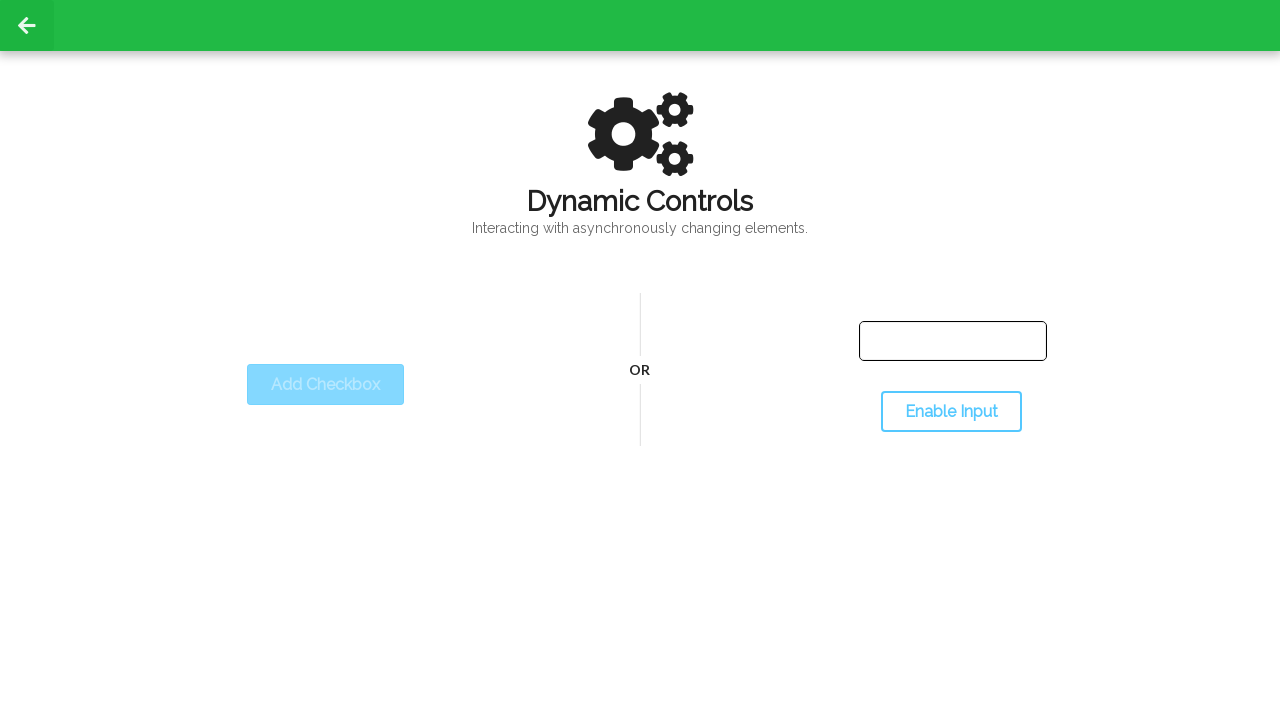

Waited 500ms for checkbox removal animation
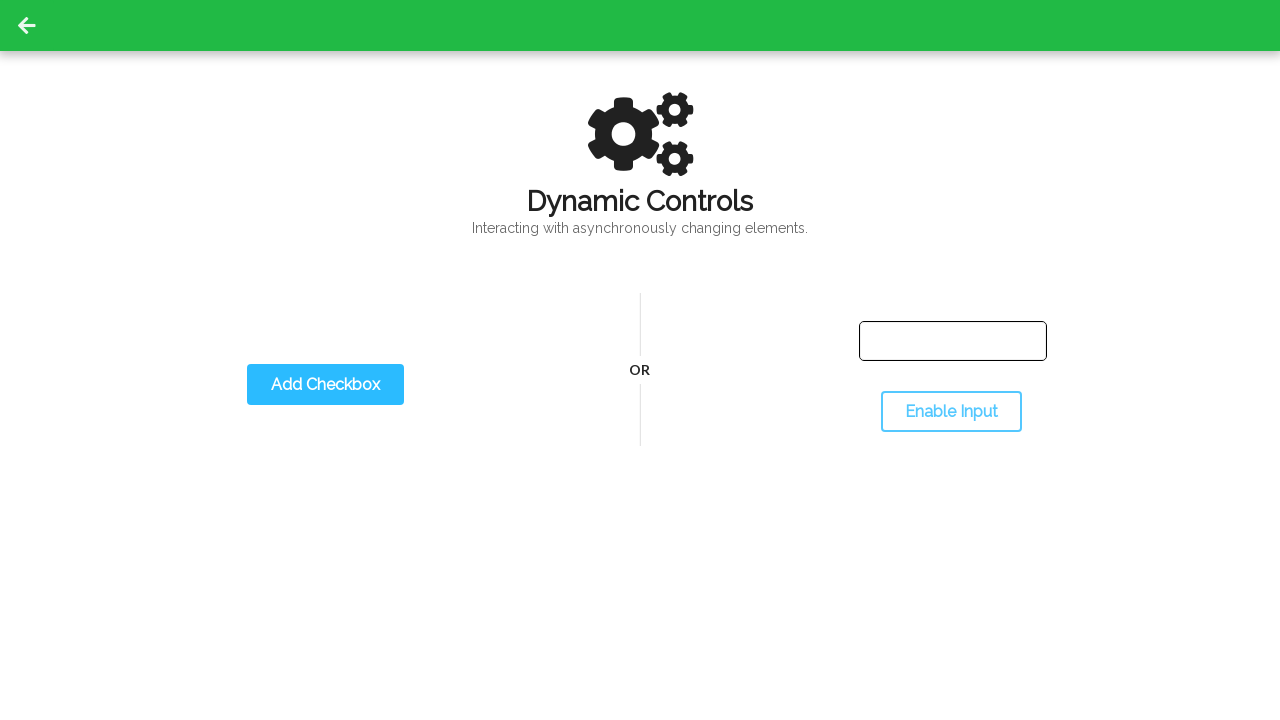

Verified checkbox visibility after removal - is not visible
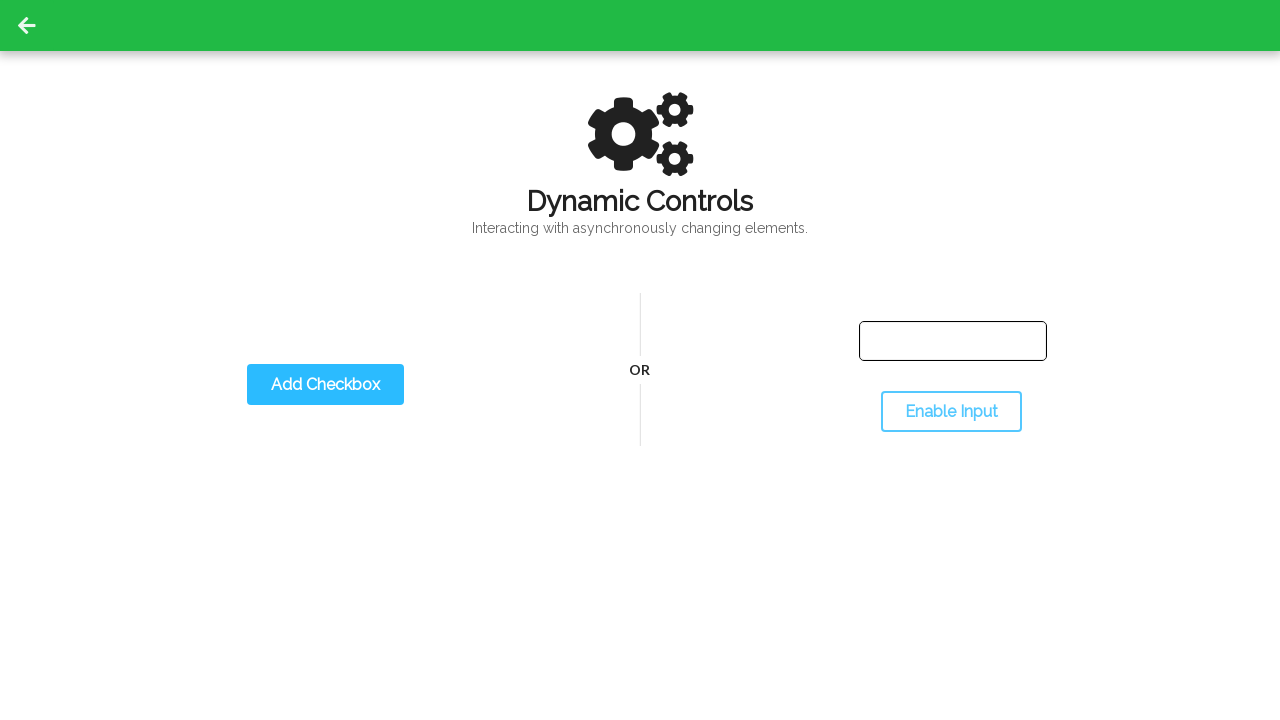

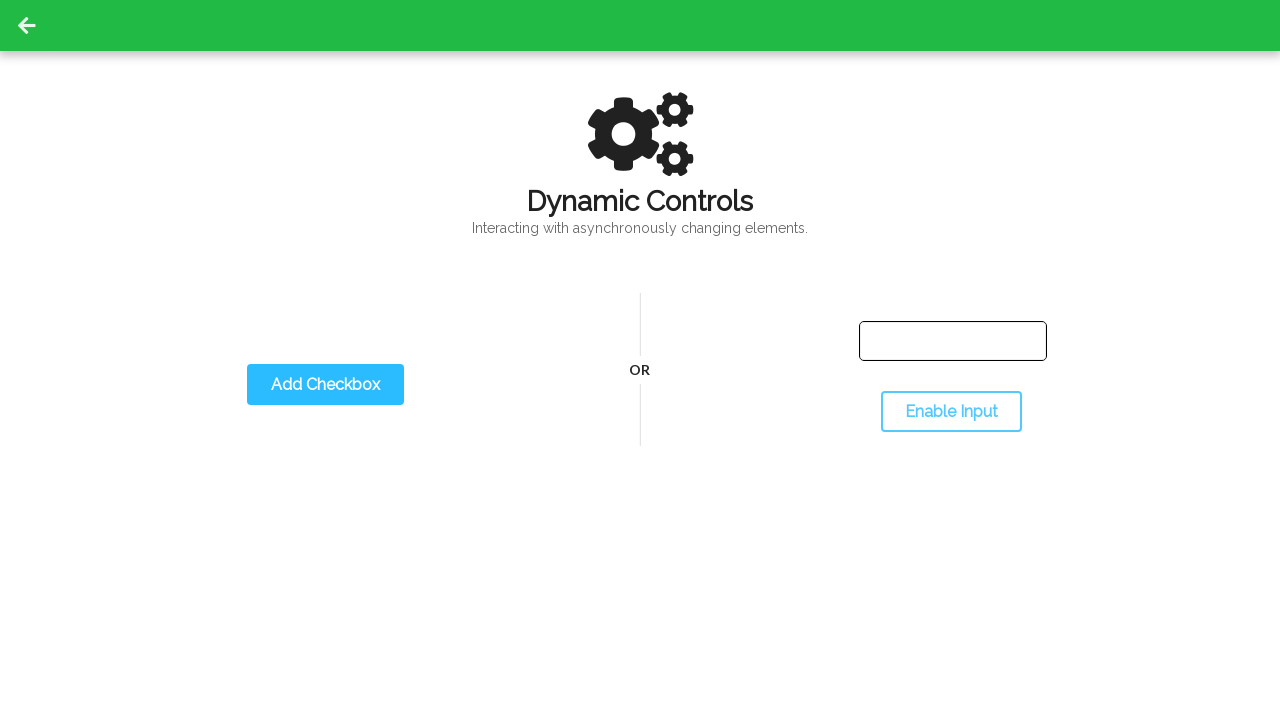